Tests that each category link works by clicking "view all" links and navigating back, verifying articles exist in each category

Starting URL: https://blog.hubtel.com/#

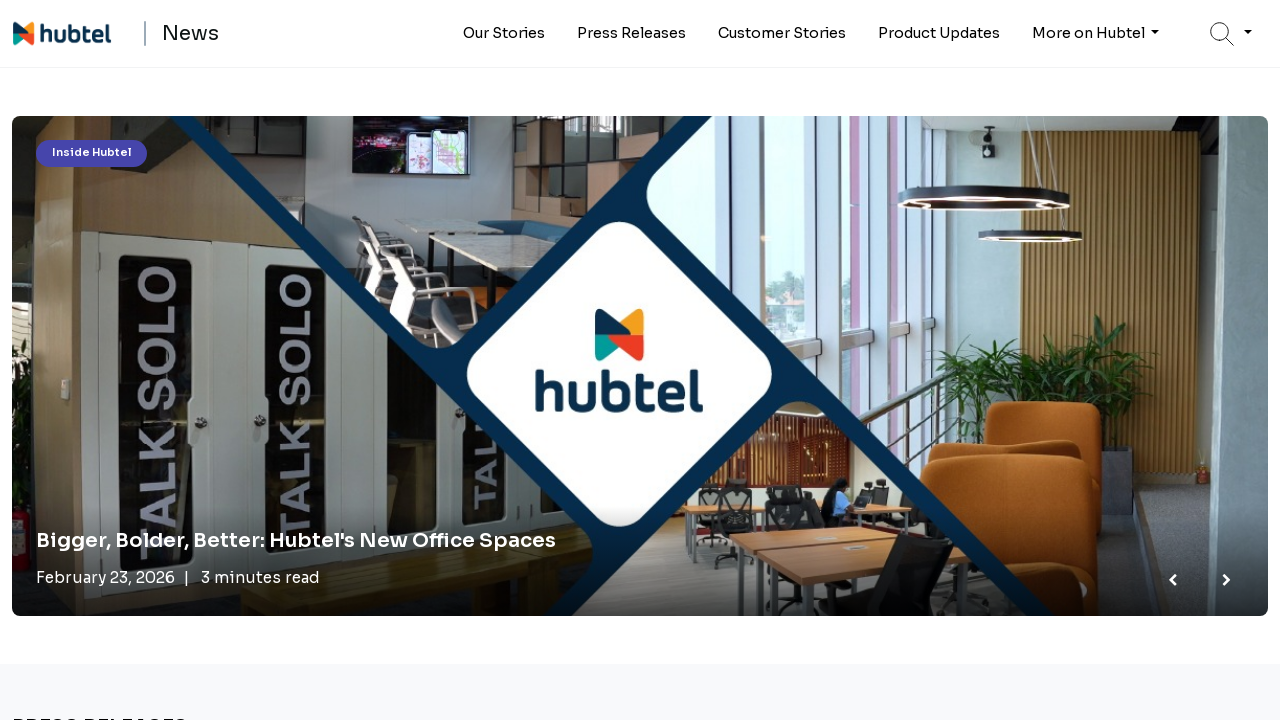

Located all 'view all' links for categories
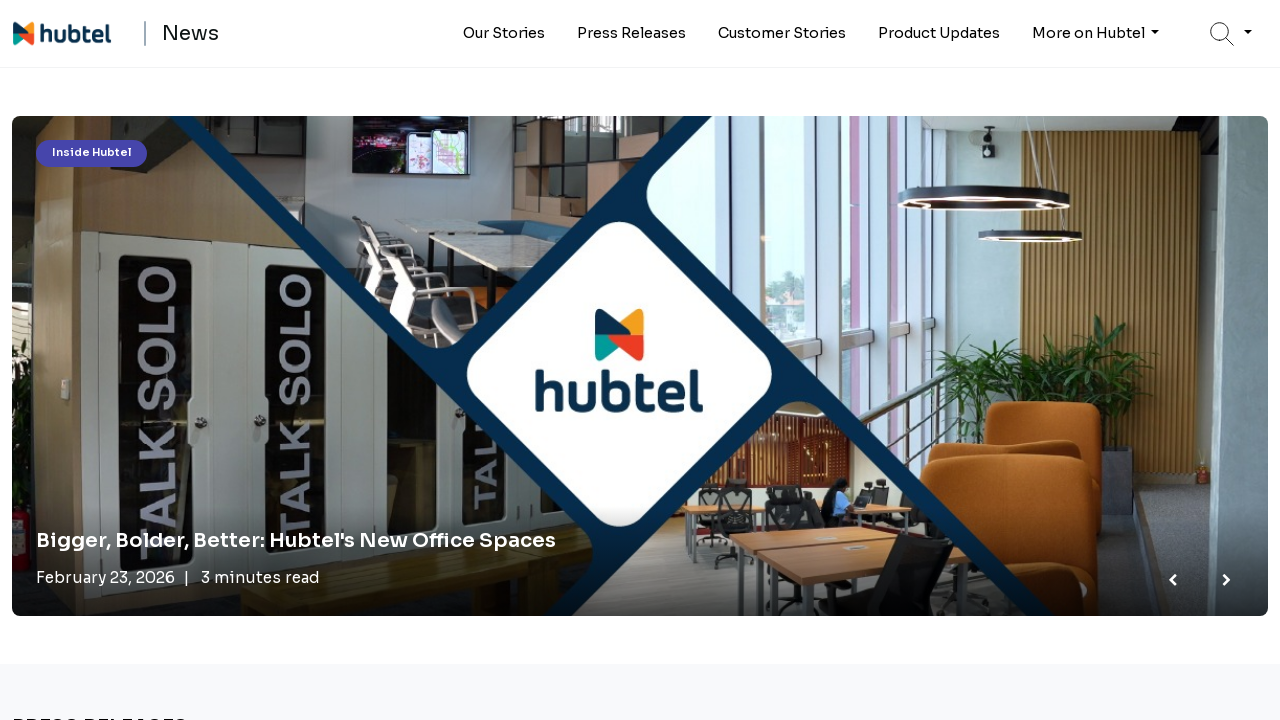

Found 8 'view all' links to test
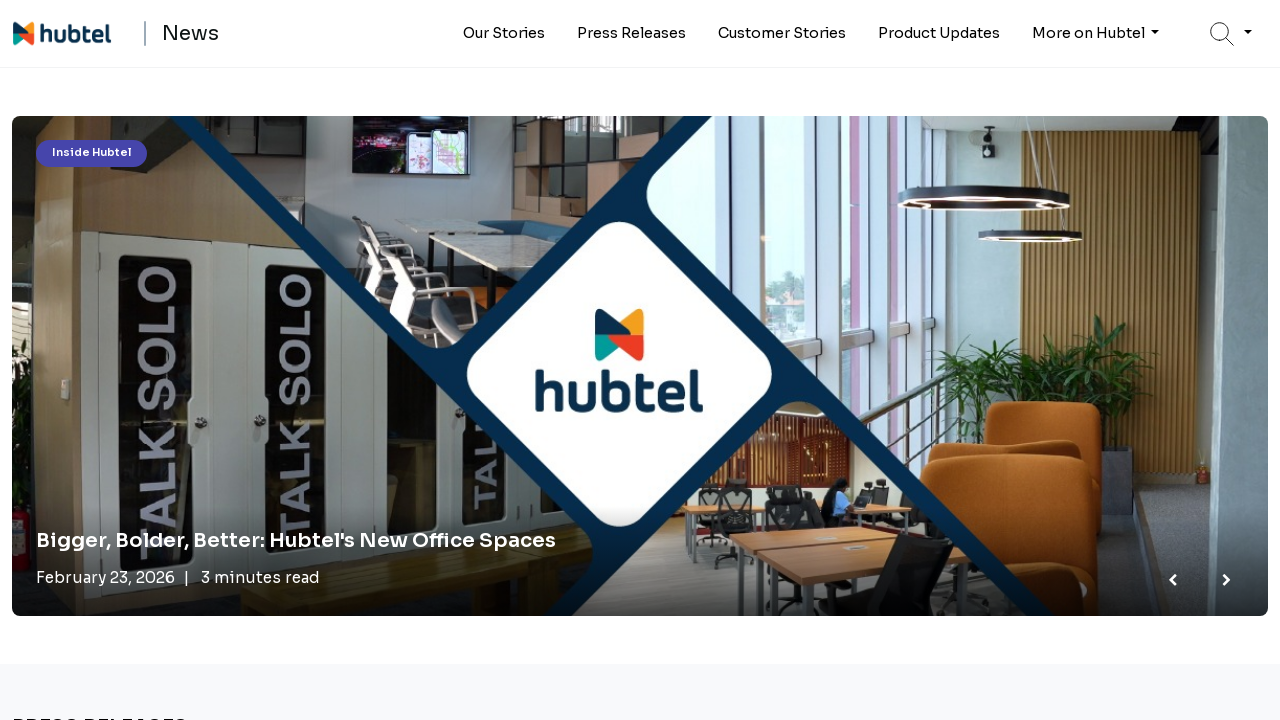

Clicked 'view all' link #1 for category 'News' at (44, 361) on internal:role=link[name="view all"i] >> nth=0
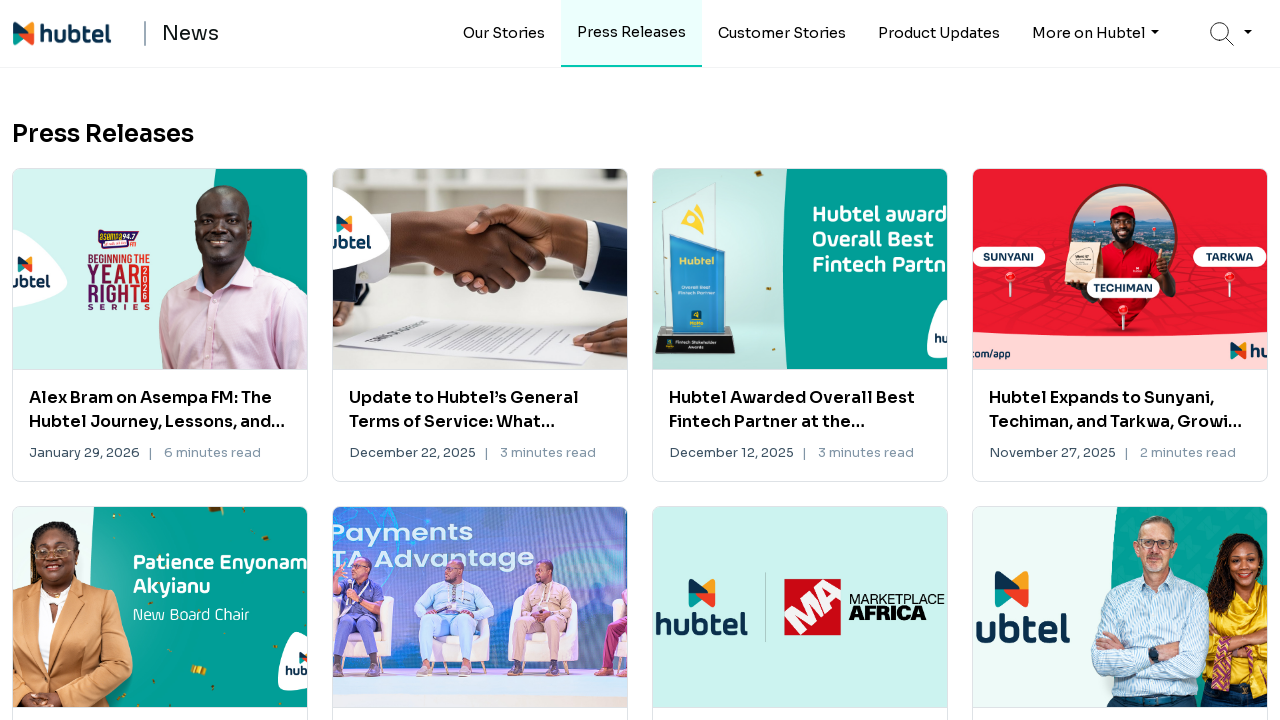

Category page loaded - verifying articles exist in 'News'
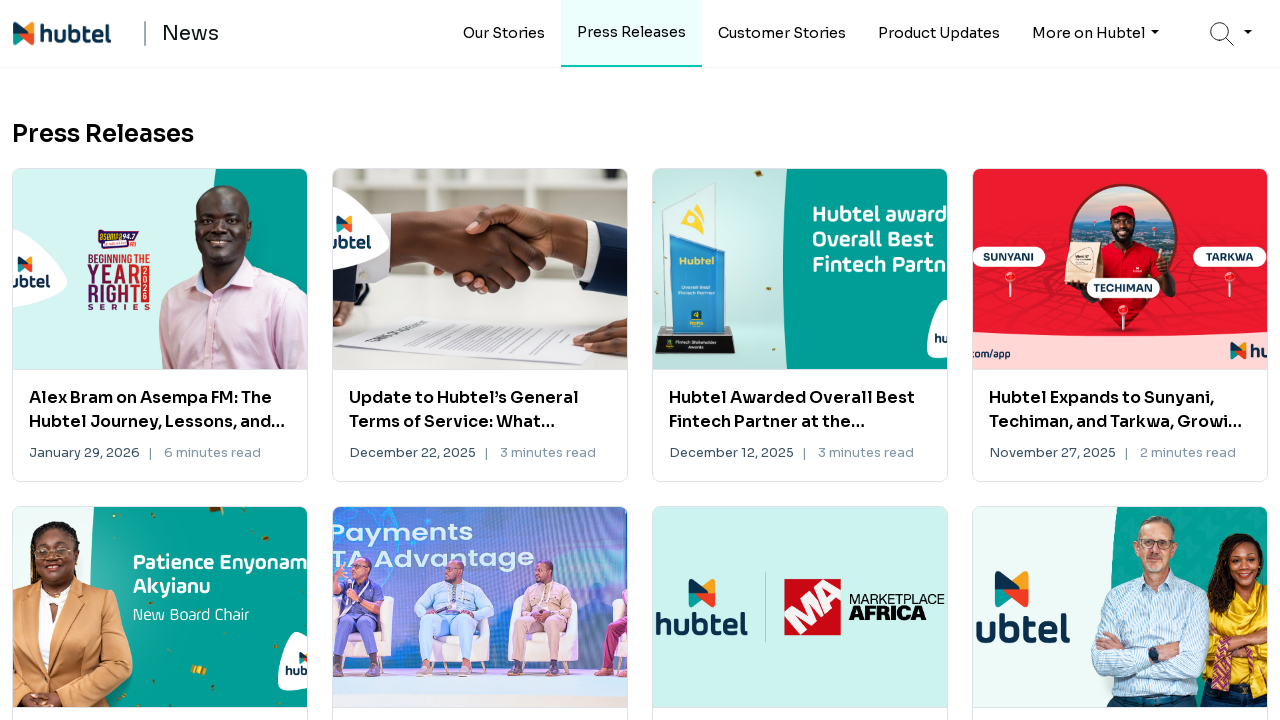

Navigated back to main blog page
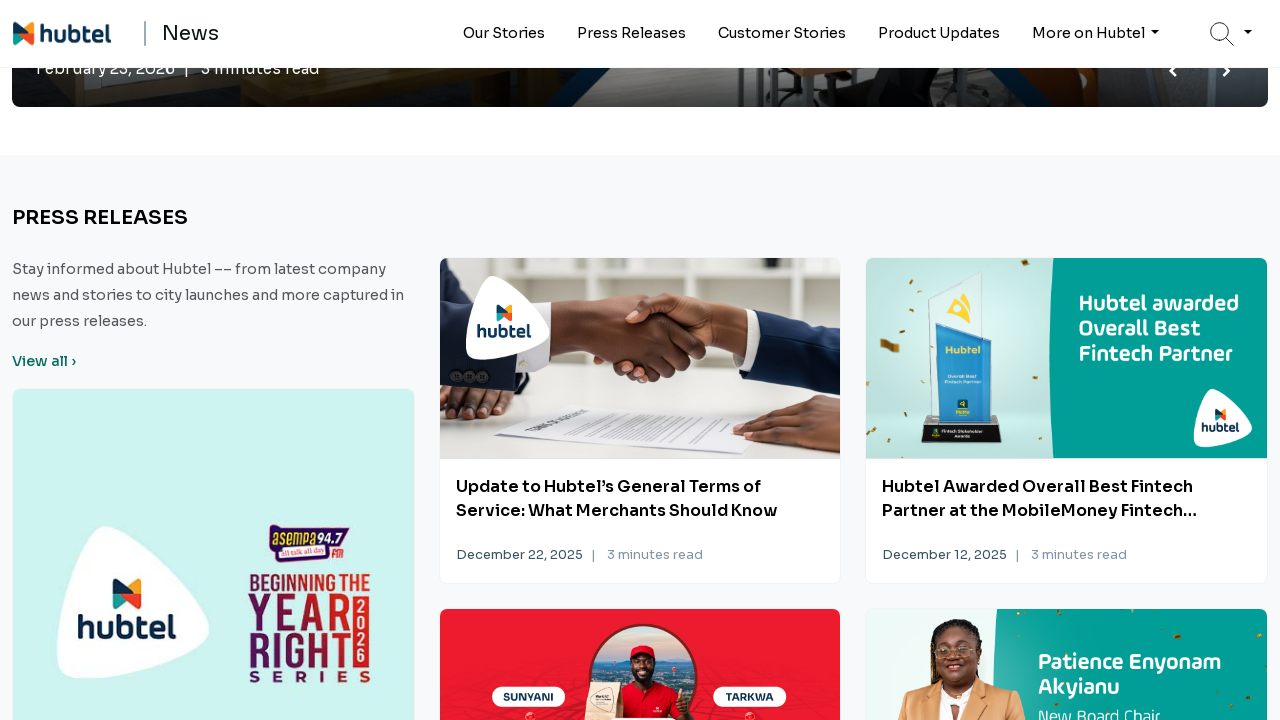

Main blog page reloaded and ready for next category
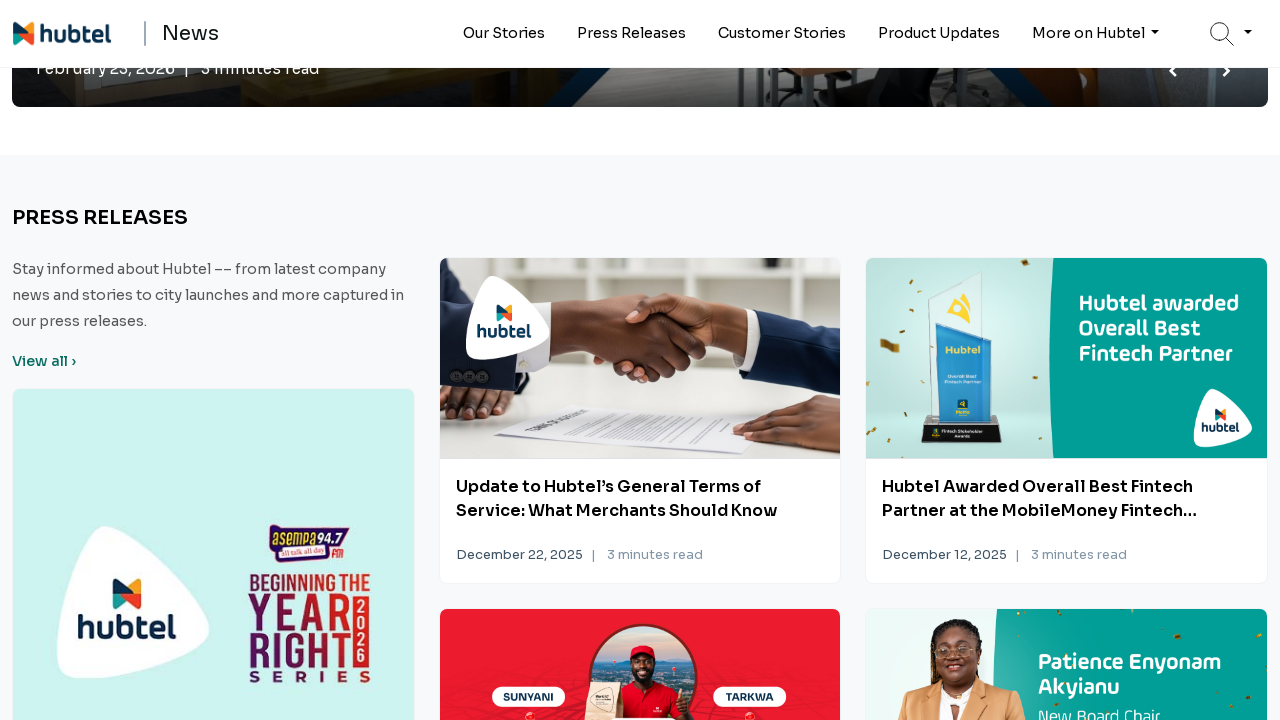

Clicked 'view all' link #2 for category 'Press Release' at (44, 360) on internal:role=link[name="view all"i] >> nth=1
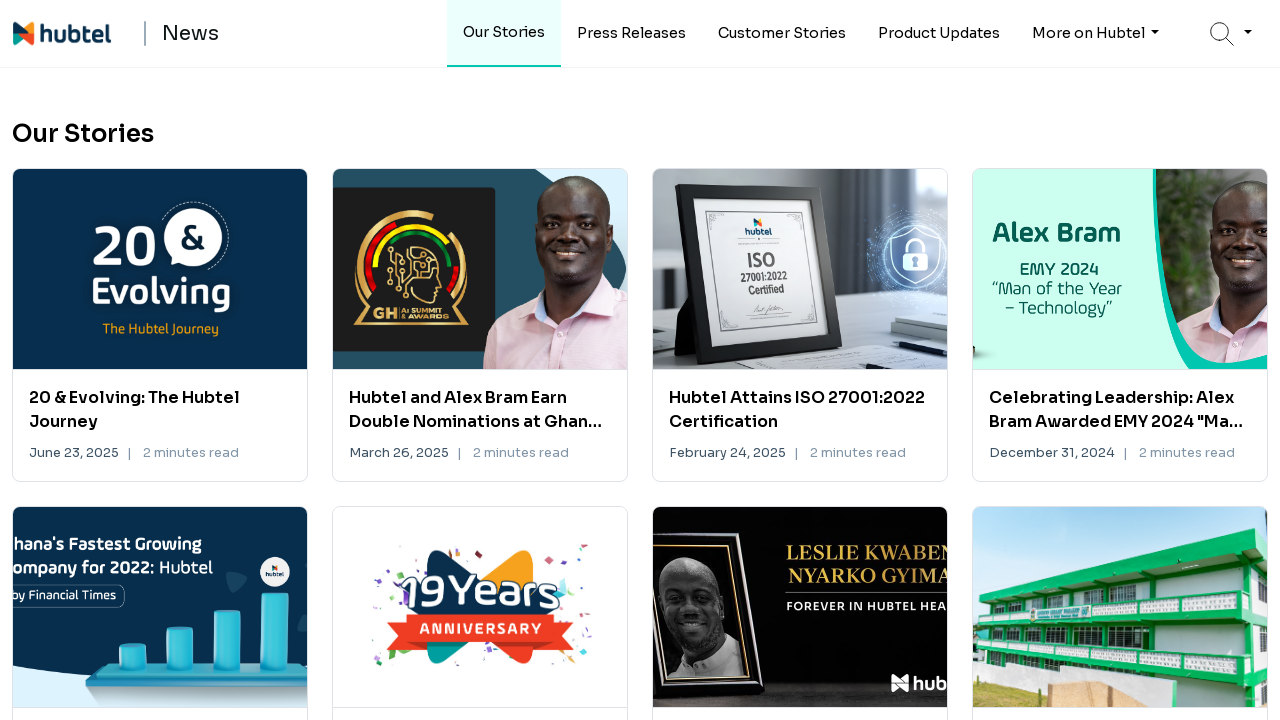

Category page loaded - verifying articles exist in 'Press Release'
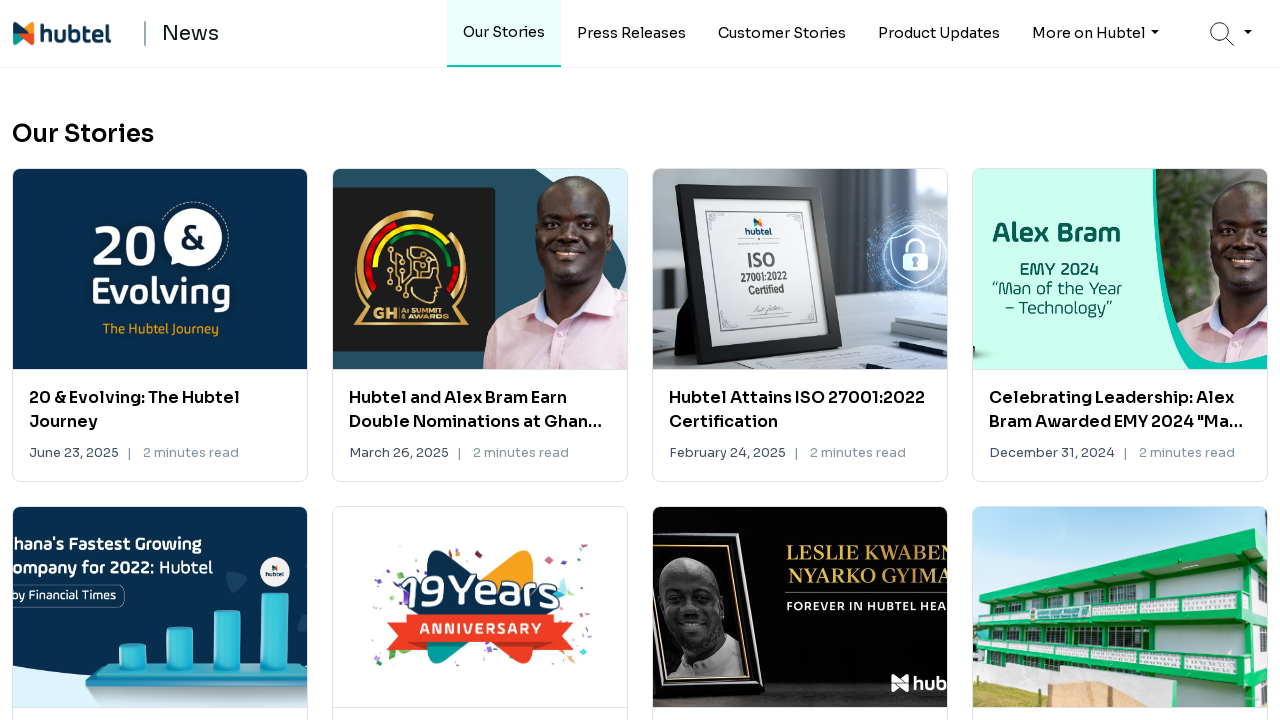

Navigated back to main blog page
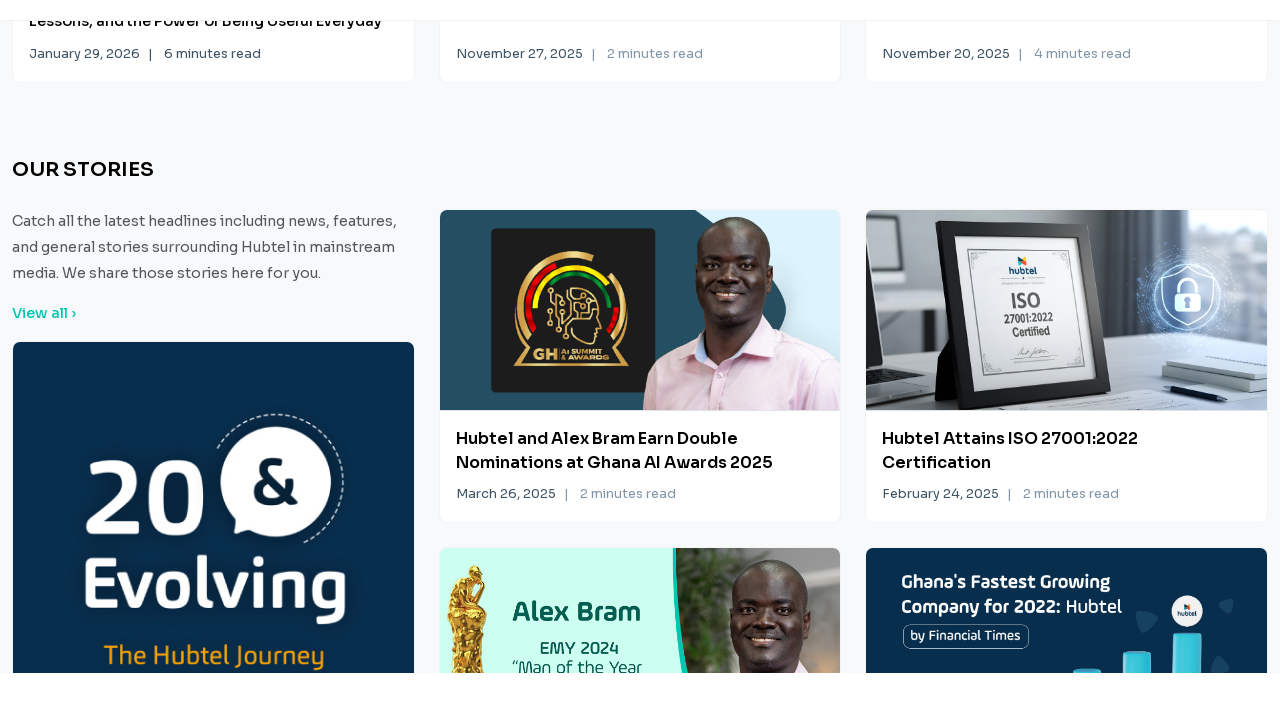

Main blog page reloaded and ready for next category
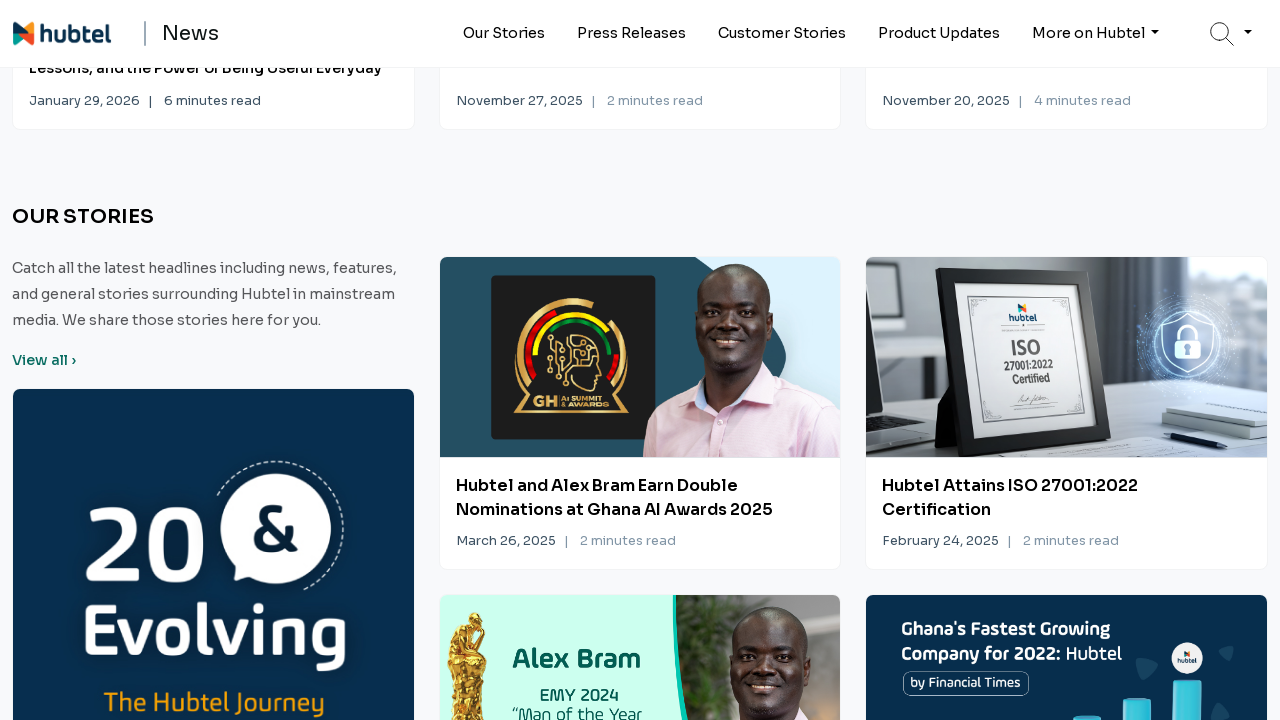

Clicked 'view all' link #3 for category 'Customer Storie' at (44, 360) on internal:role=link[name="view all"i] >> nth=2
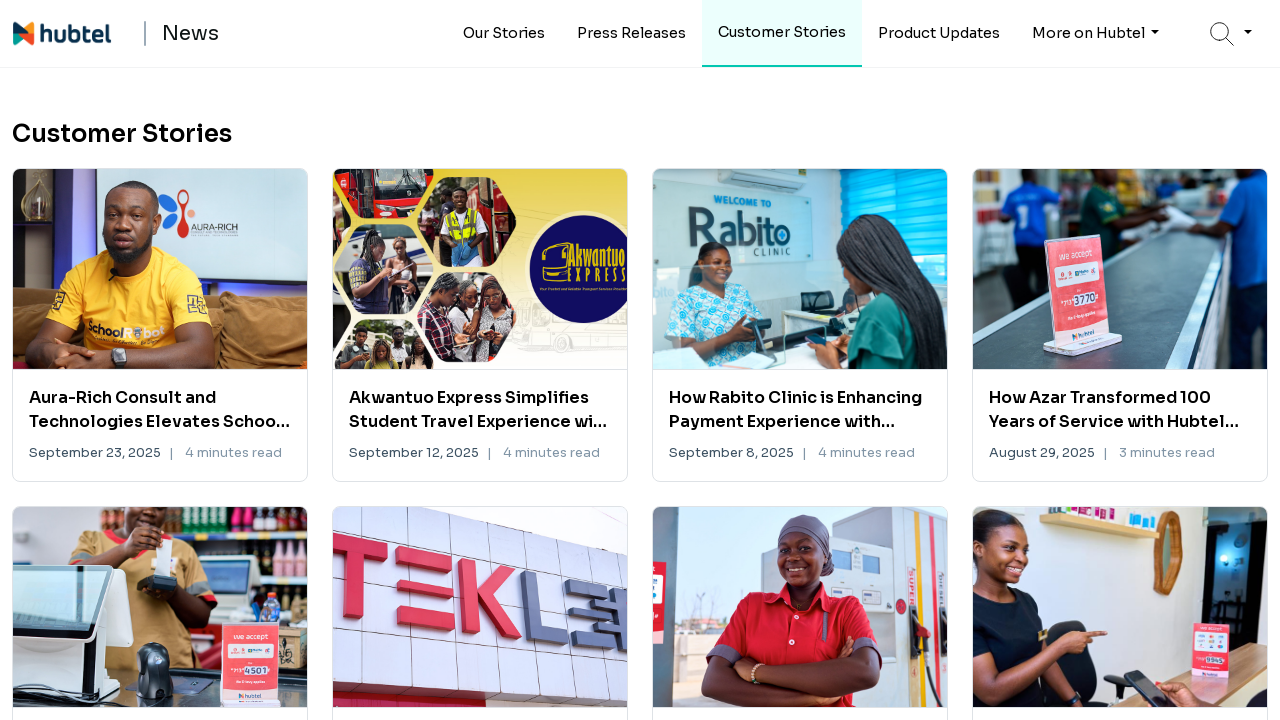

Category page loaded - verifying articles exist in 'Customer Storie'
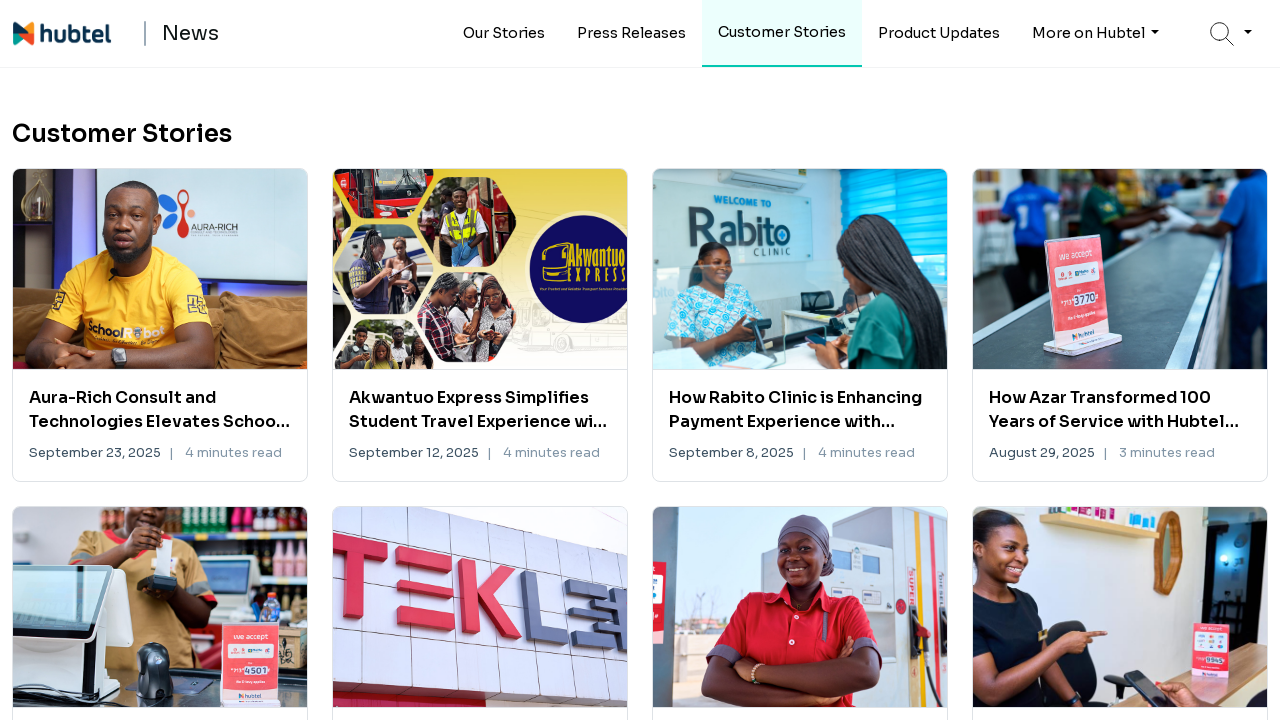

Navigated back to main blog page
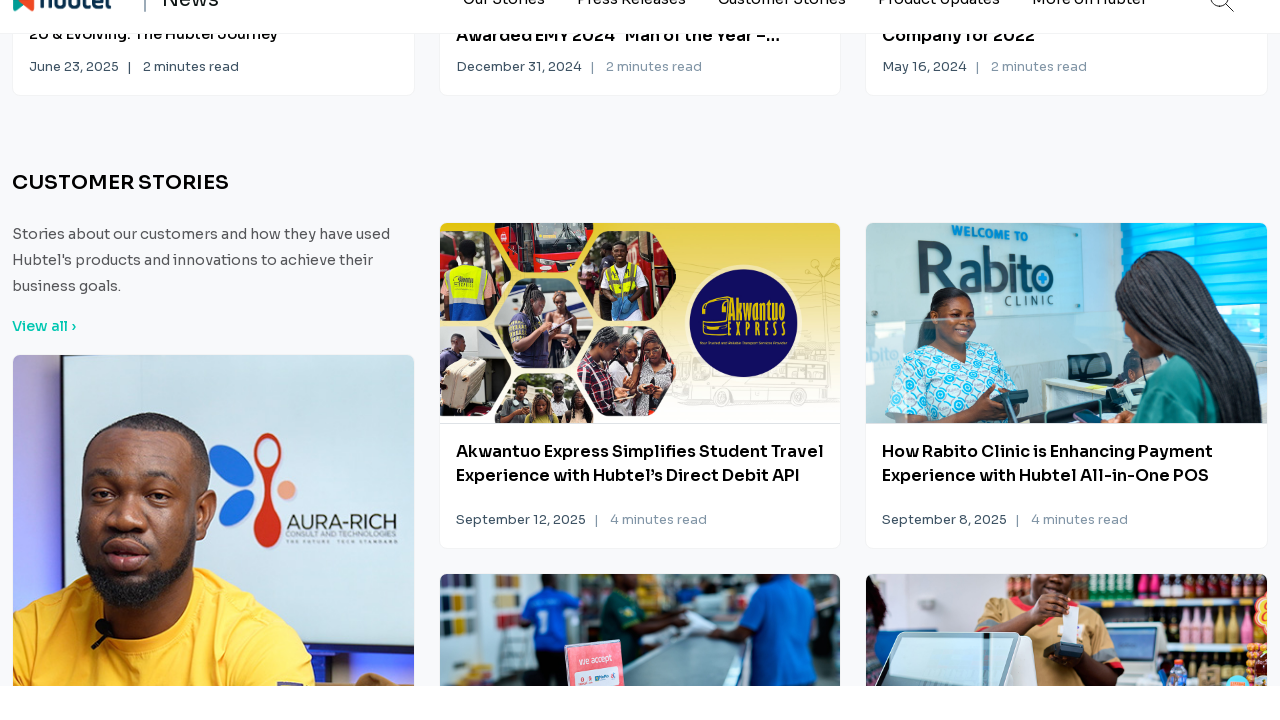

Main blog page reloaded and ready for next category
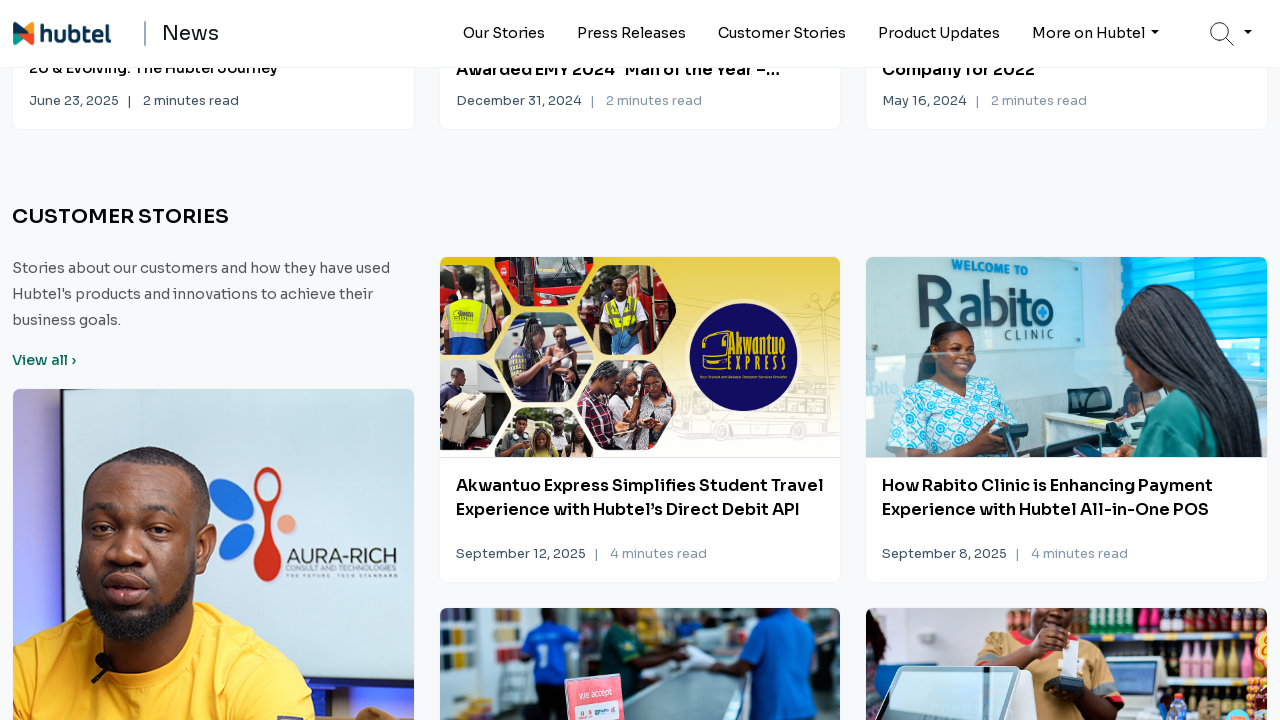

Clicked 'view all' link #4 for category 'Product Updates' at (44, 360) on internal:role=link[name="view all"i] >> nth=3
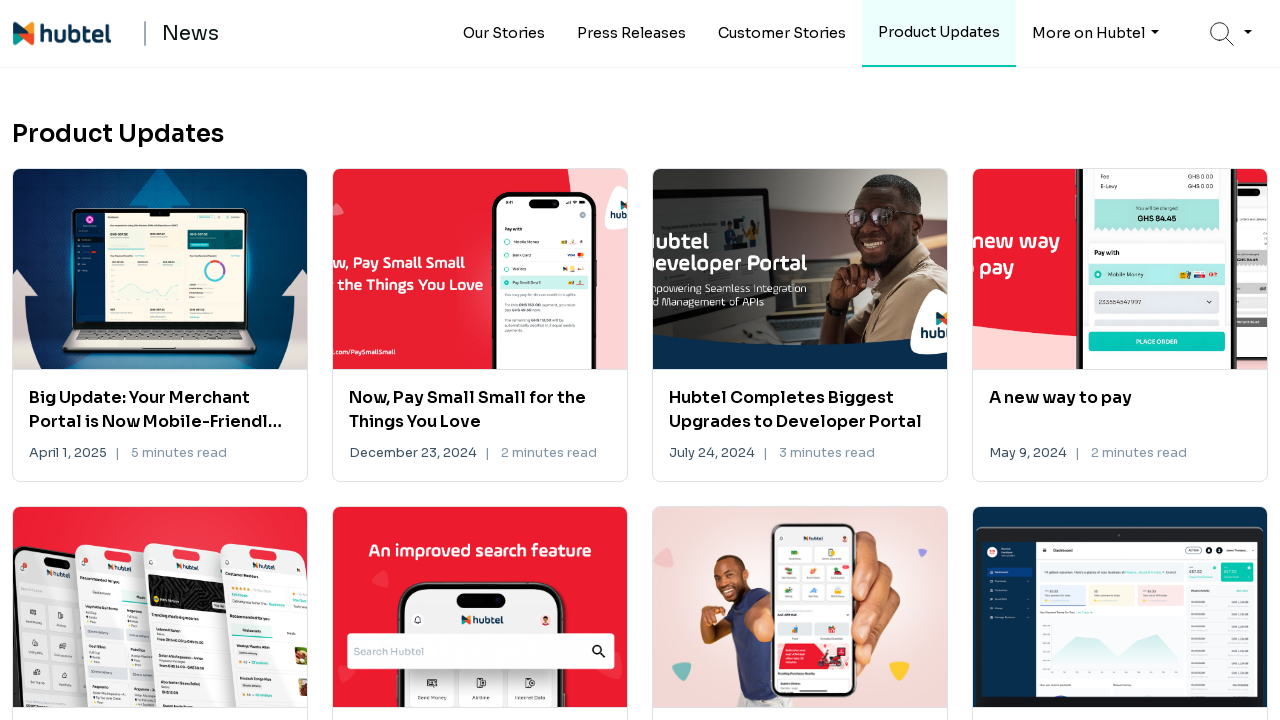

Category page loaded - verifying articles exist in 'Product Updates'
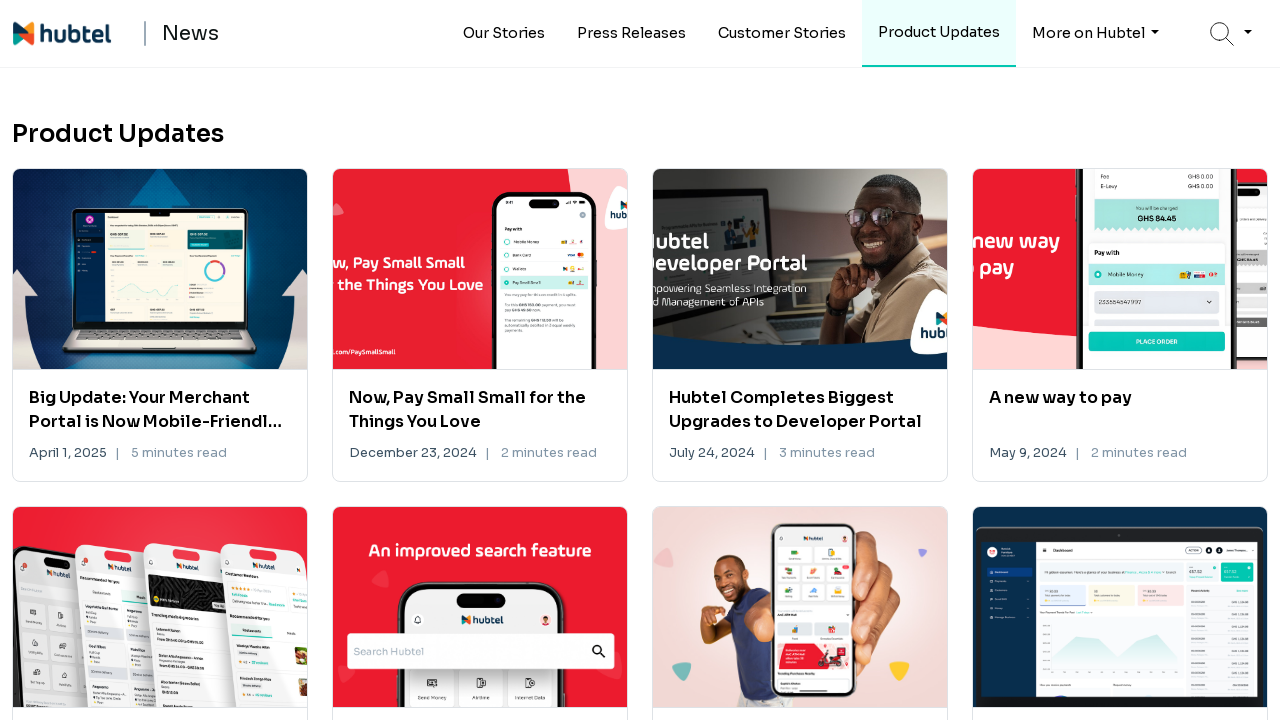

Navigated back to main blog page
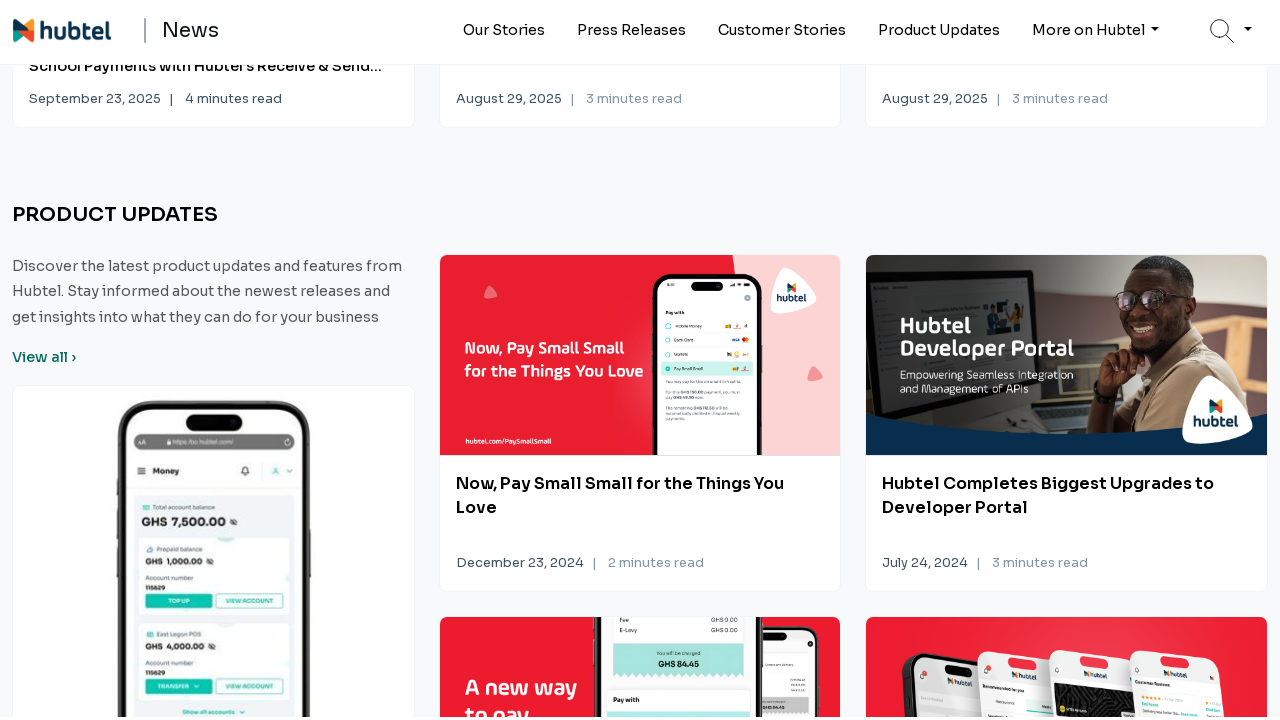

Main blog page reloaded and ready for next category
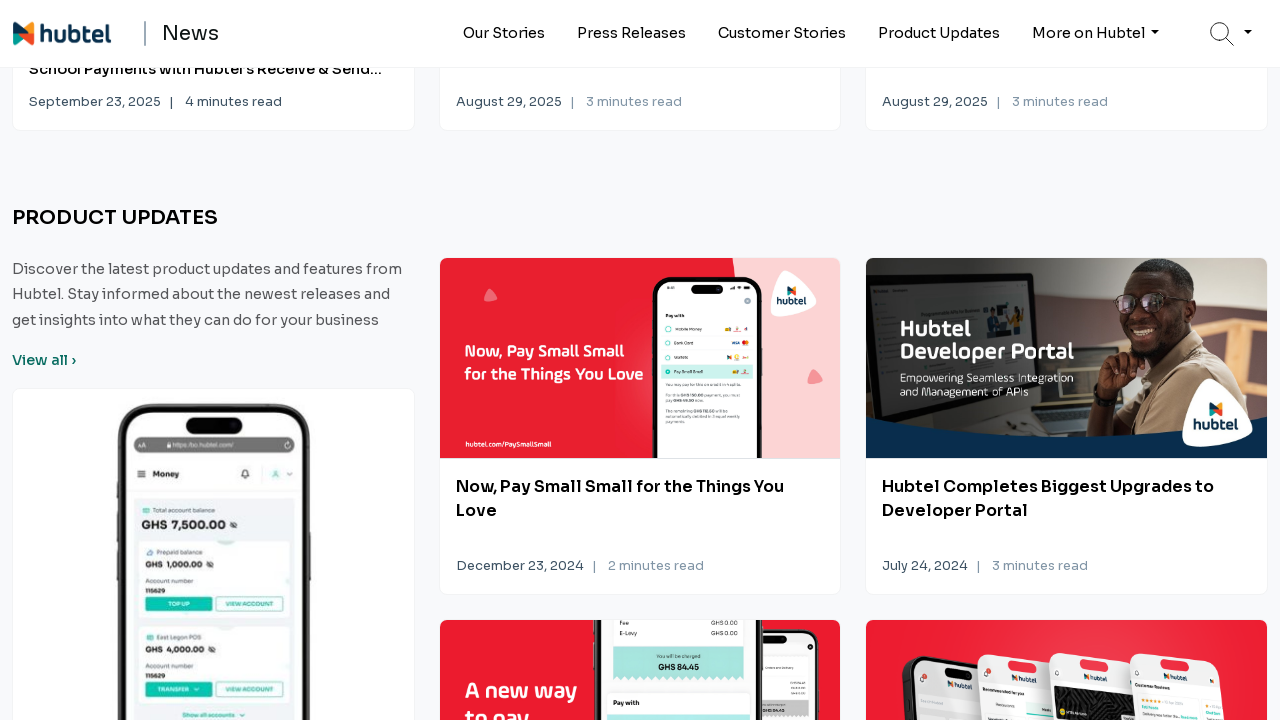

Clicked 'view all' link #5 for category 'Guides' at (44, 361) on internal:role=link[name="view all"i] >> nth=4
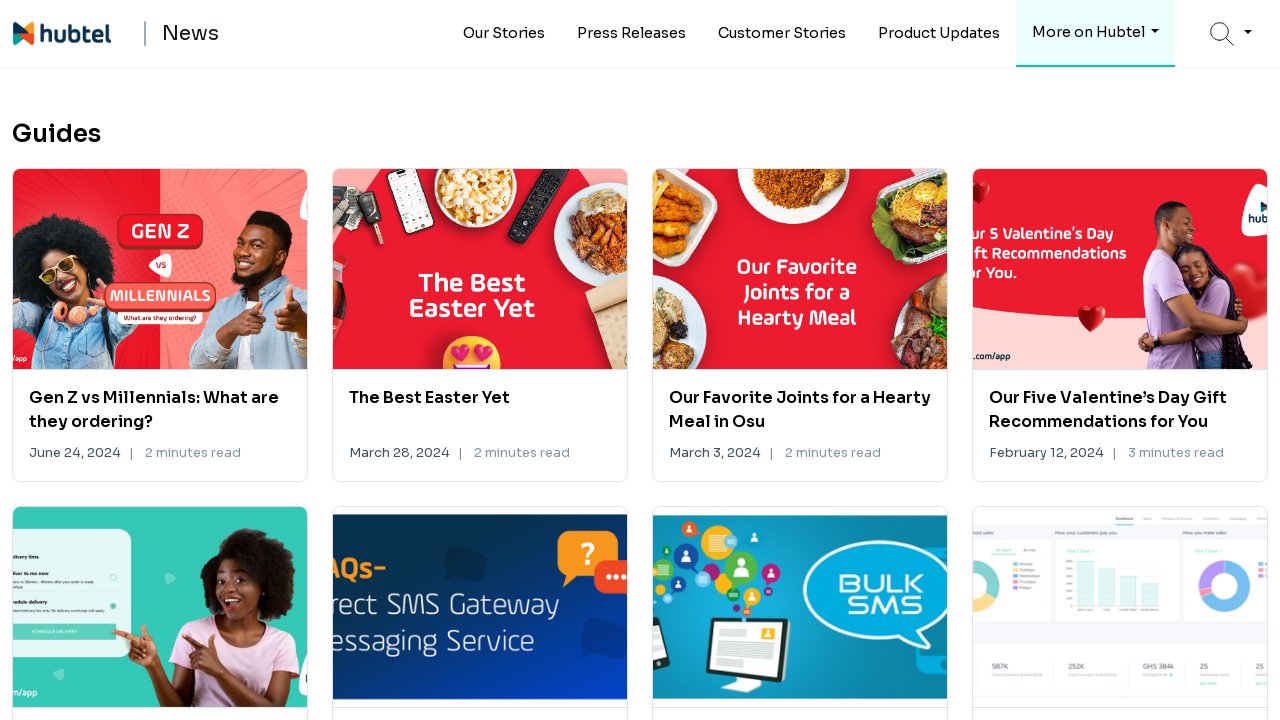

Category page loaded - verifying articles exist in 'Guides'
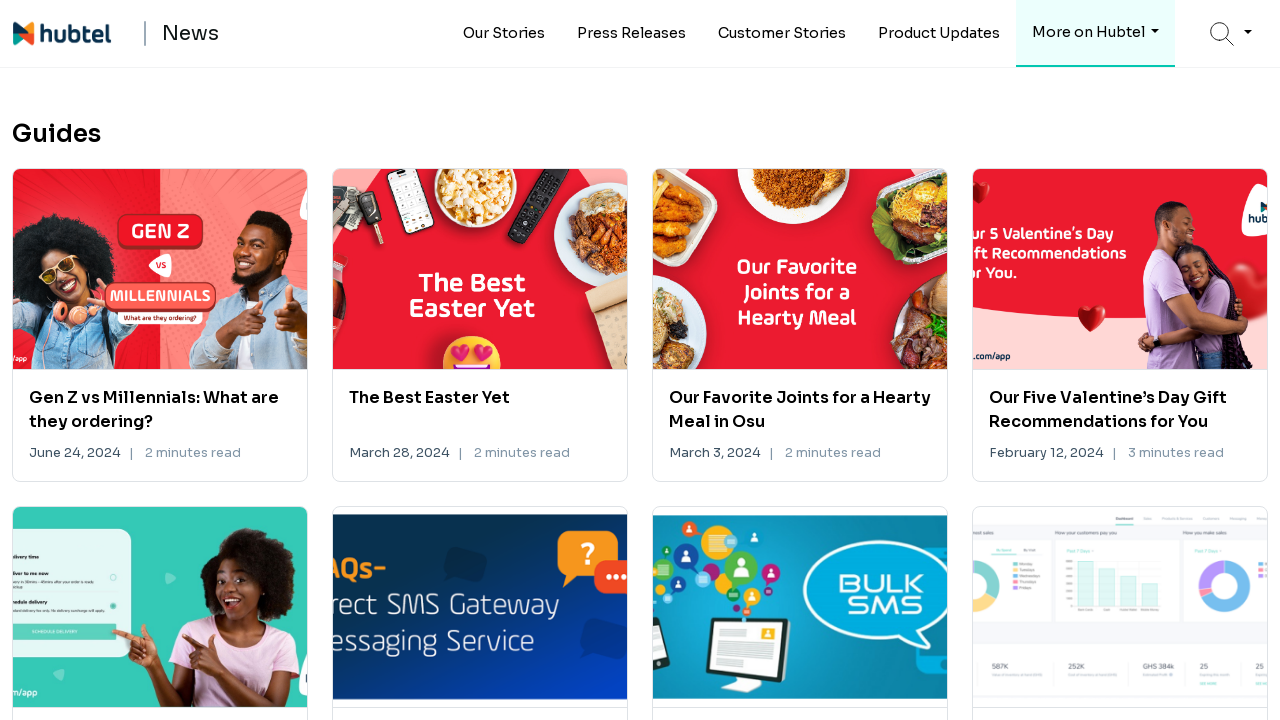

Navigated back to main blog page
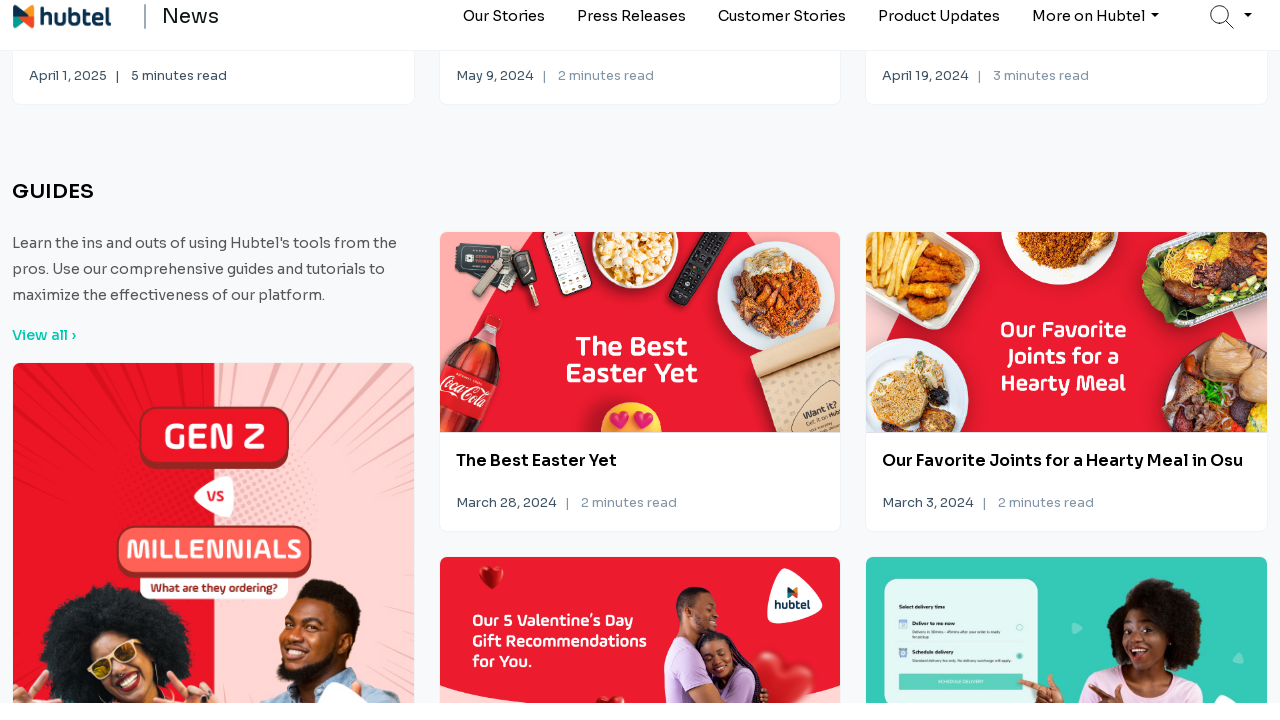

Main blog page reloaded and ready for next category
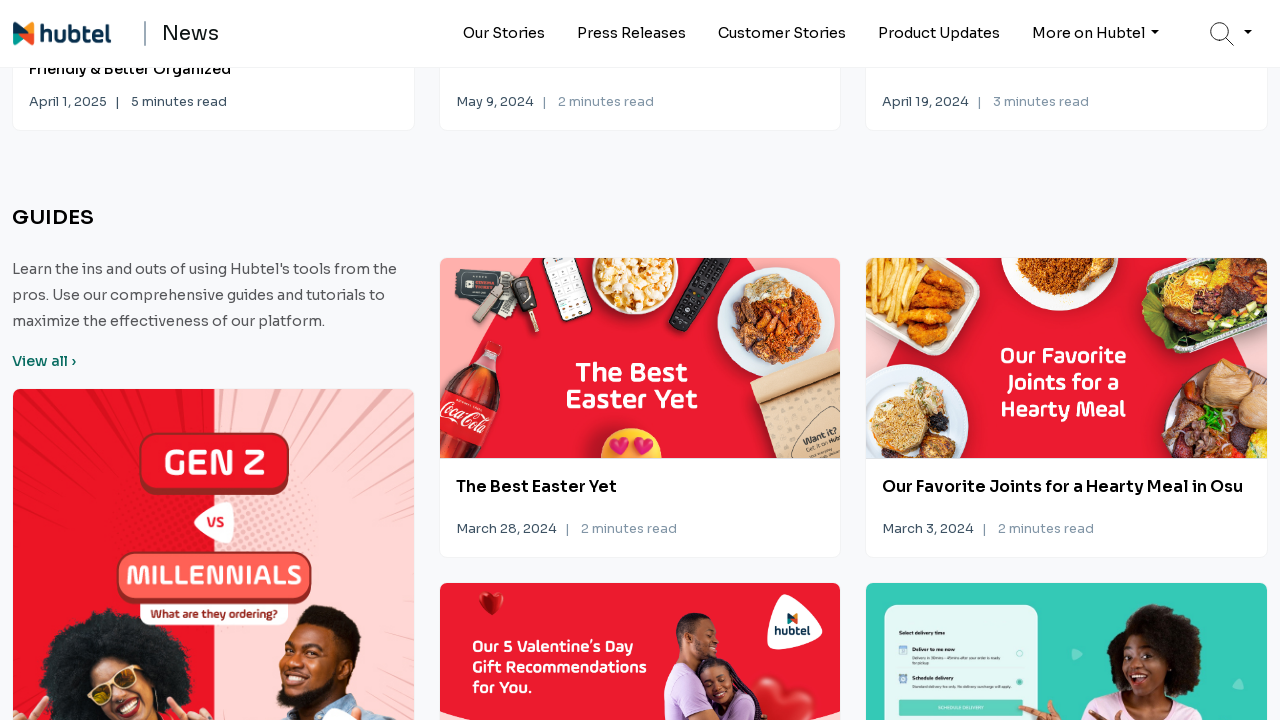

Clicked 'view all' link #6 for category 'Inside Hubtel' at (44, 361) on internal:role=link[name="view all"i] >> nth=5
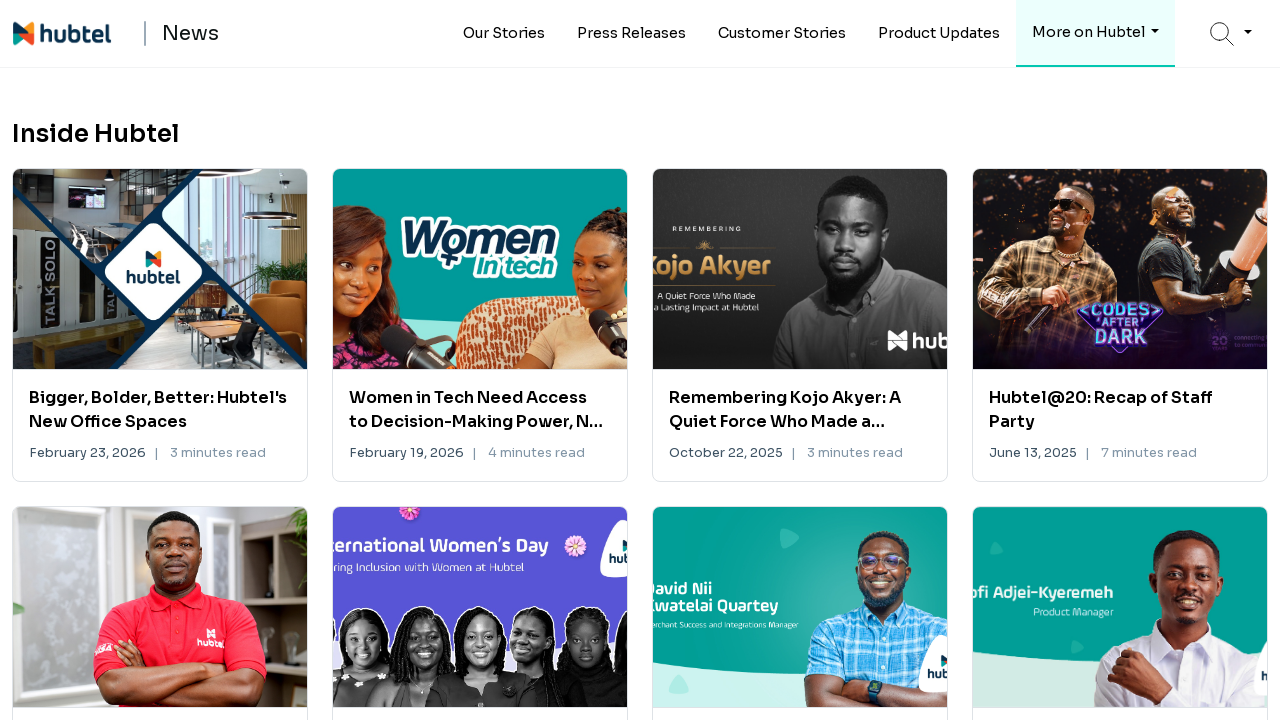

Category page loaded - verifying articles exist in 'Inside Hubtel'
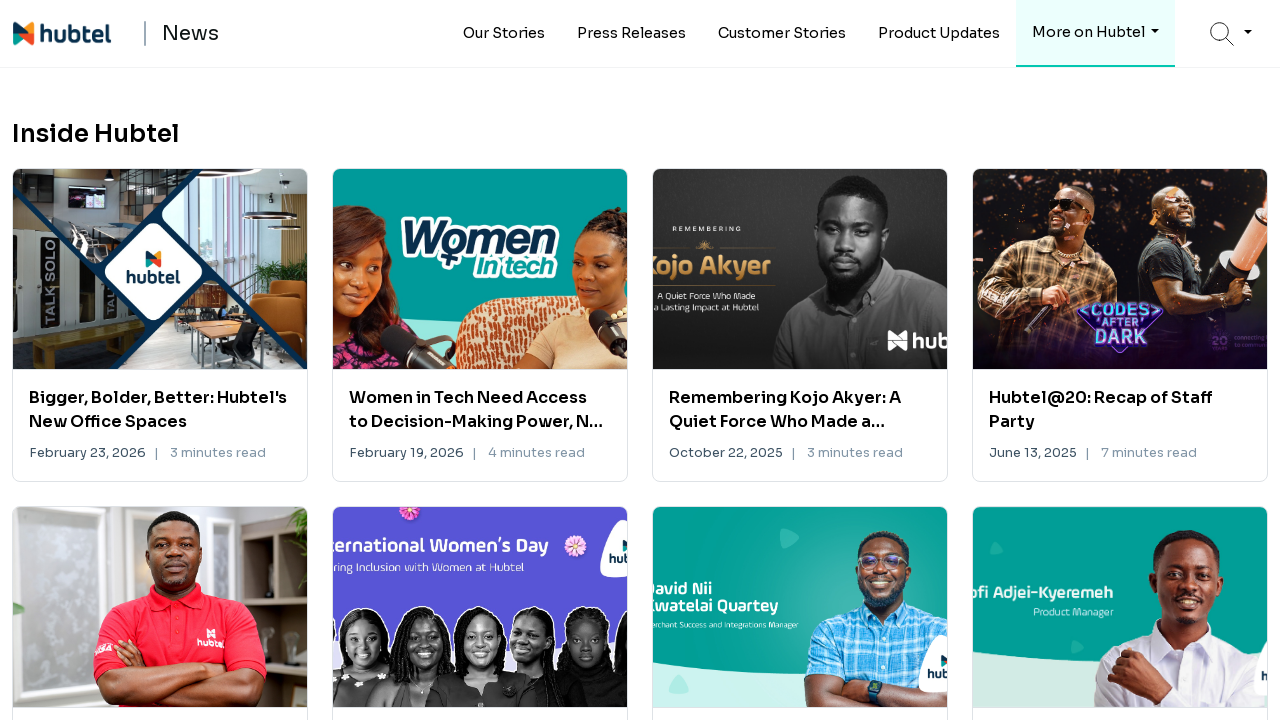

Navigated back to main blog page
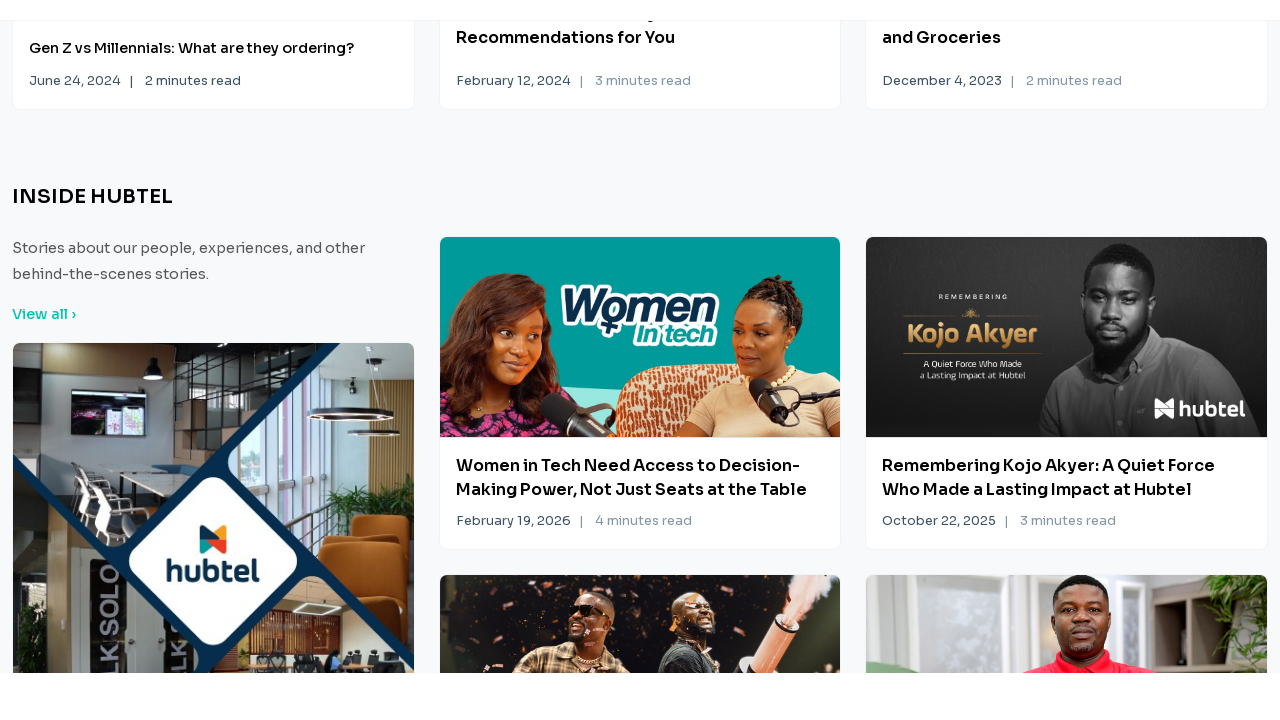

Main blog page reloaded and ready for next category
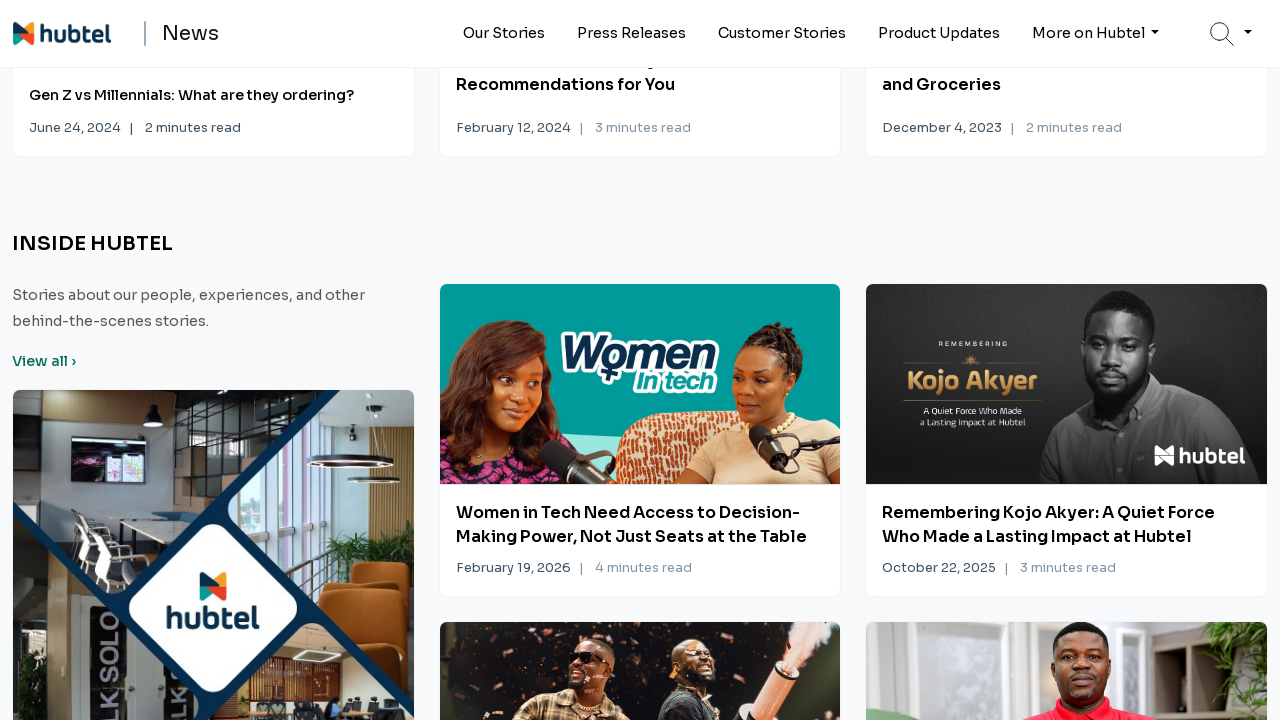

Clicked 'view all' link #7 for category 'Unknown' at (44, 361) on internal:role=link[name="view all"i] >> nth=6
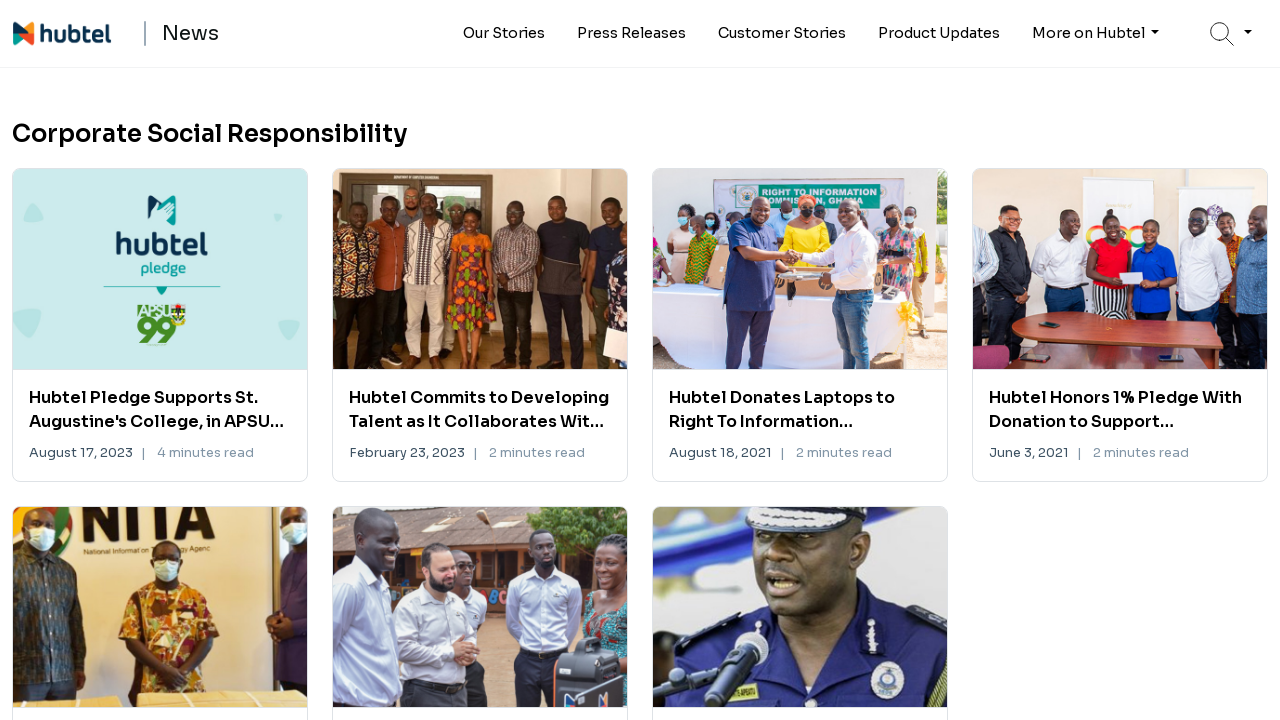

Category page loaded - verifying articles exist in 'Unknown'
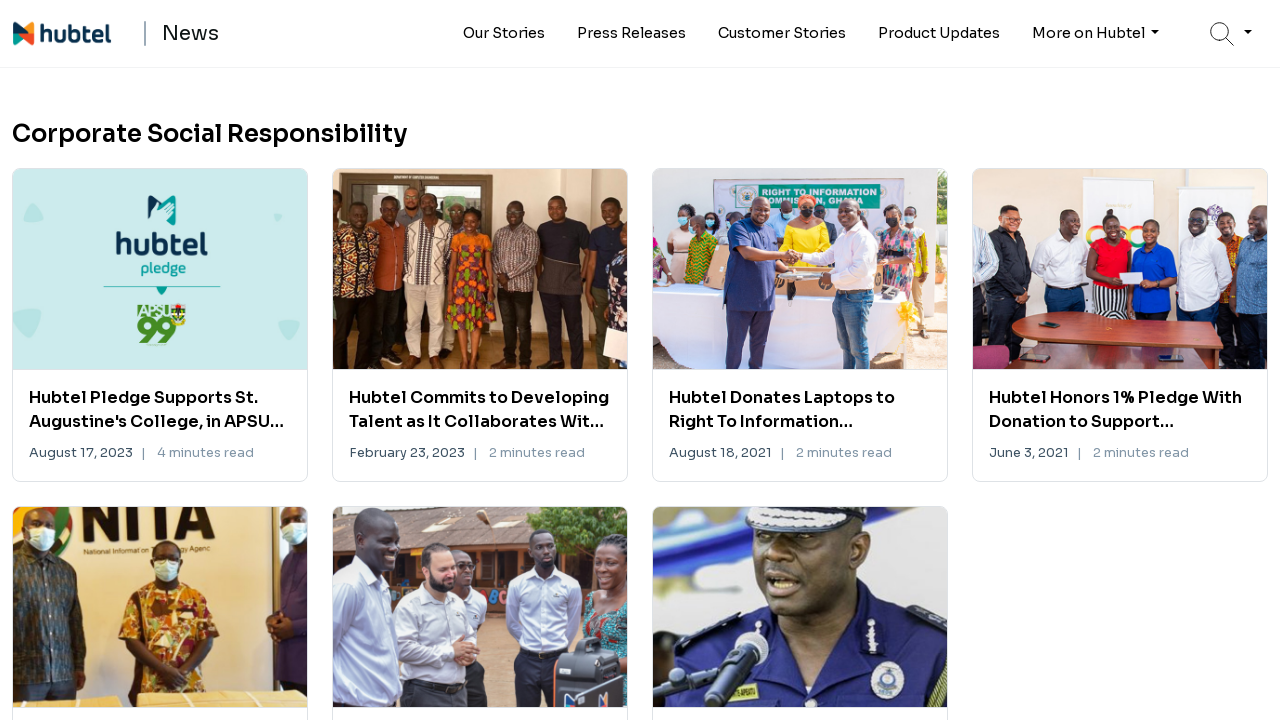

Navigated back to main blog page
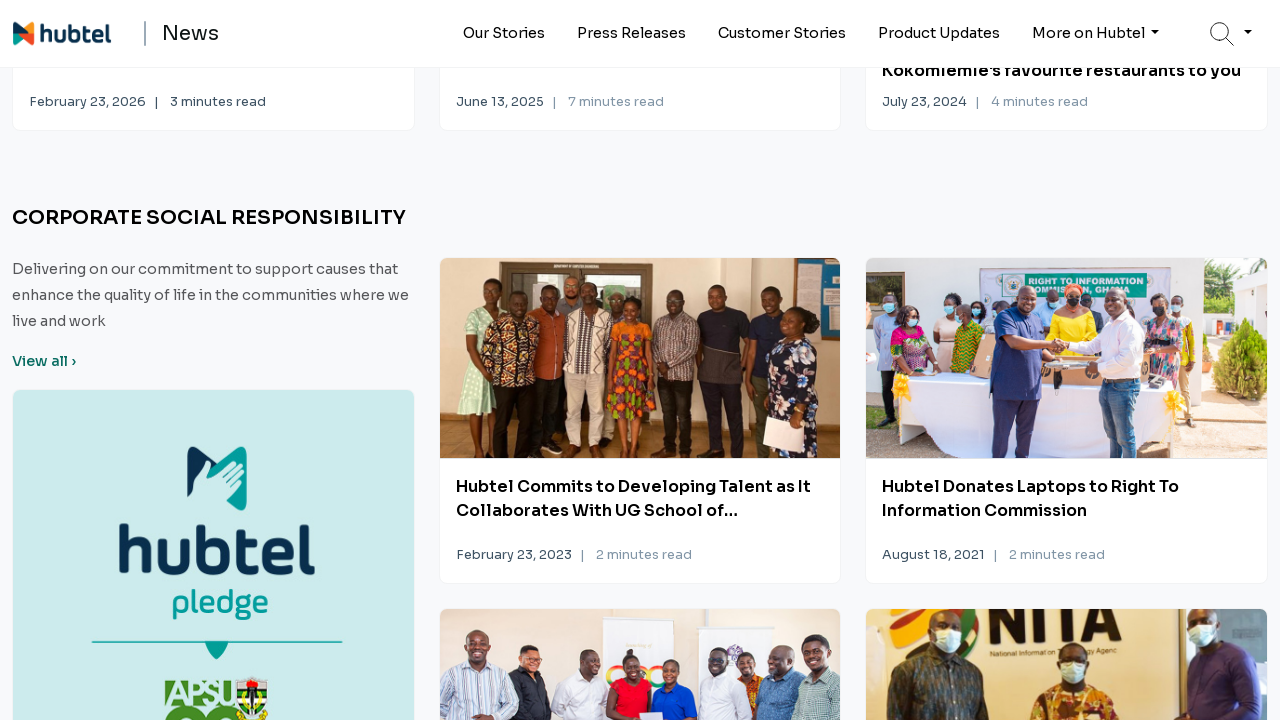

Main blog page reloaded and ready for next category
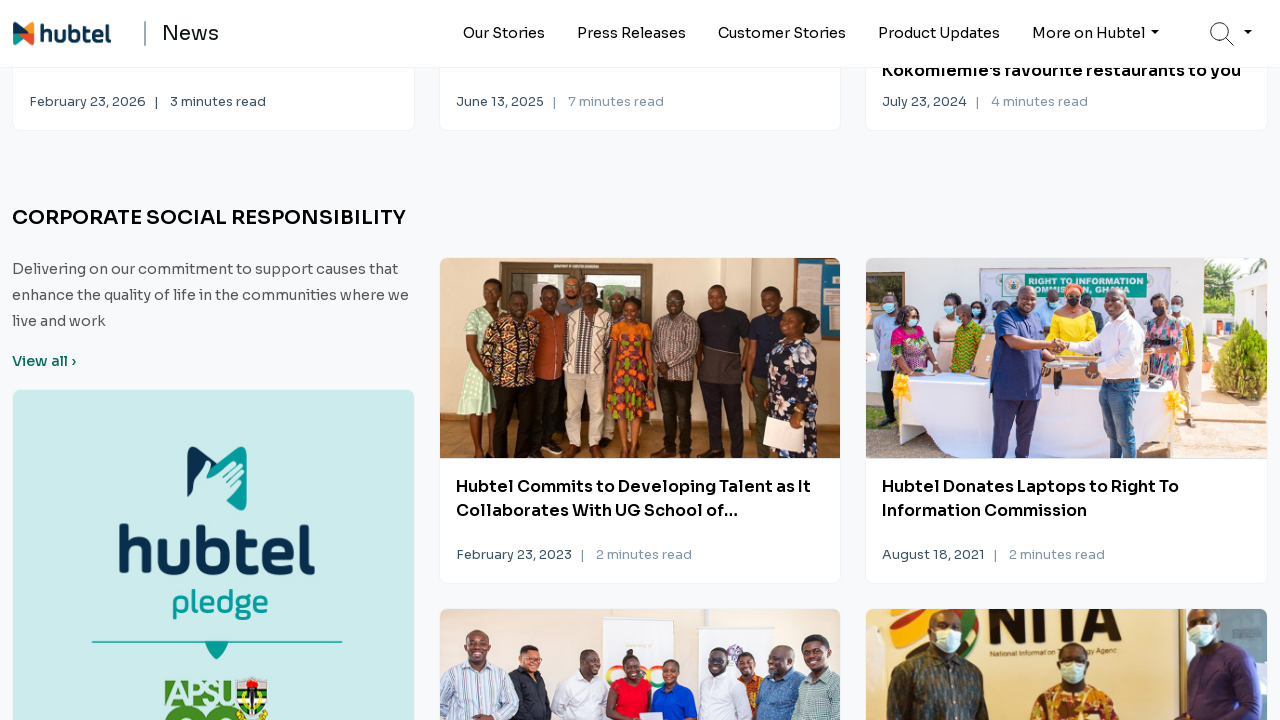

Clicked 'view all' link #8 for category 'Unknown' at (44, 360) on internal:role=link[name="view all"i] >> nth=7
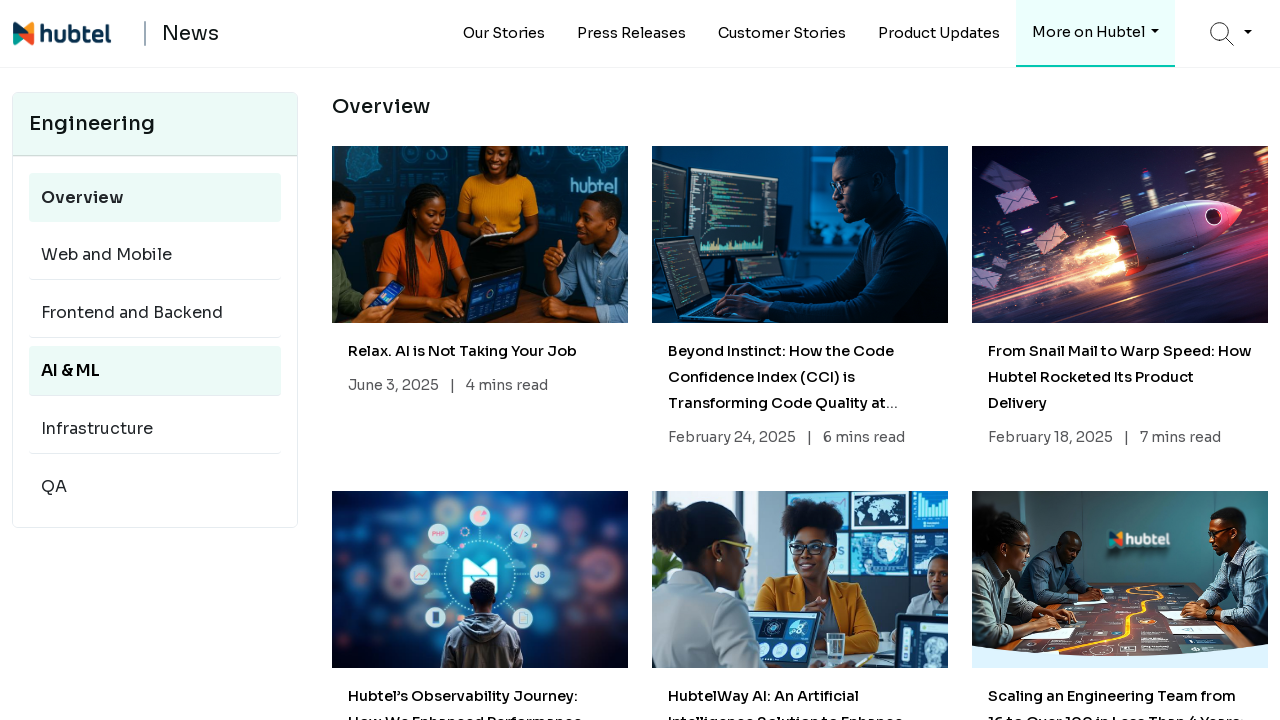

Category page loaded - verifying articles exist in 'Unknown'
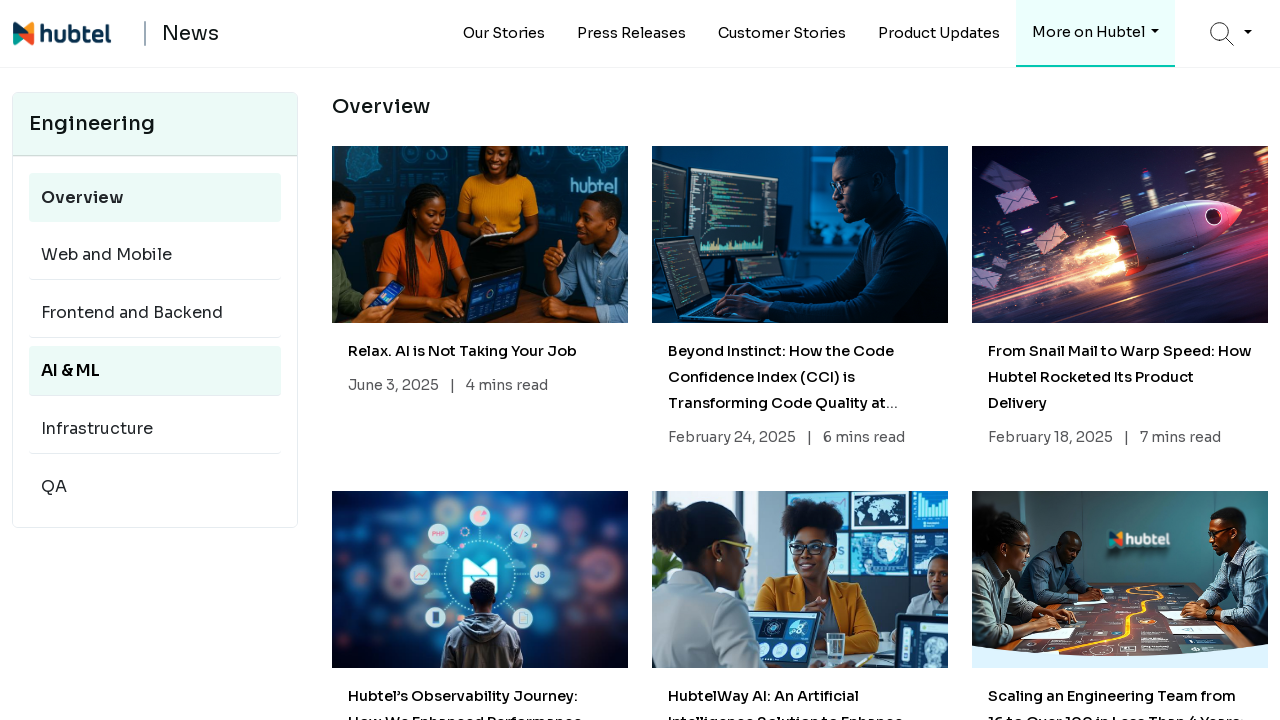

Navigated back to main blog page
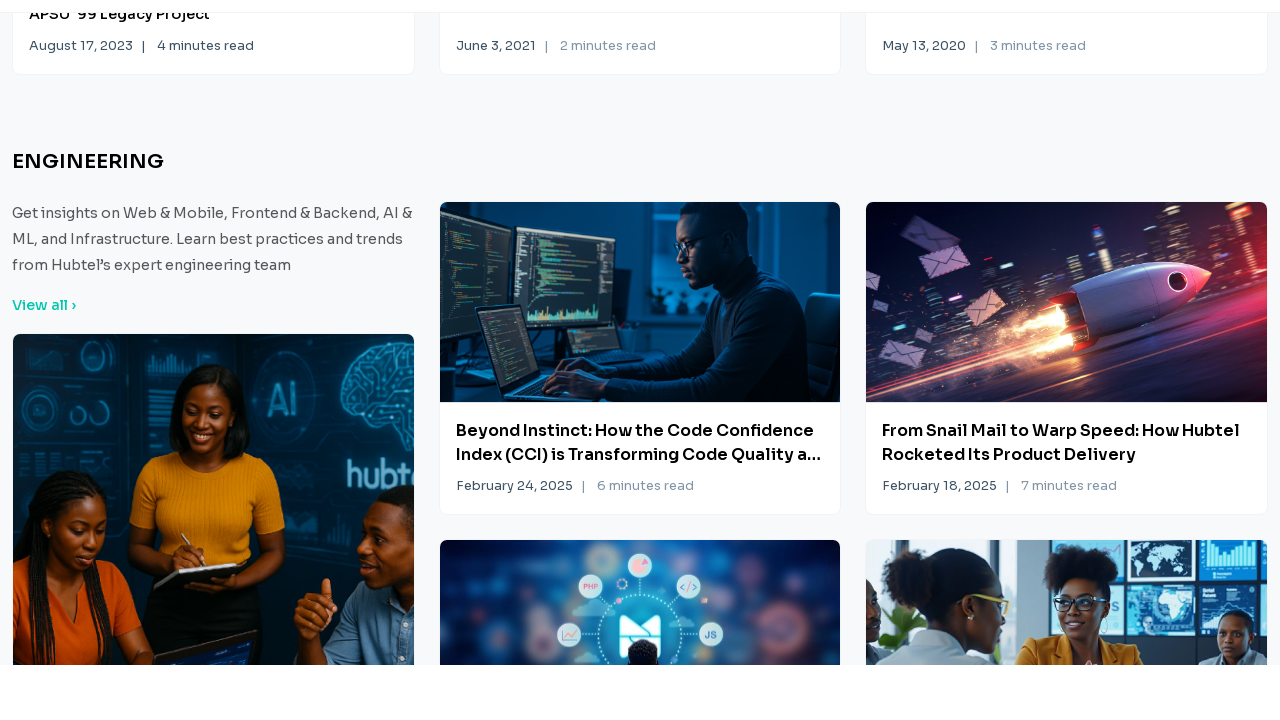

Main blog page reloaded and ready for next category
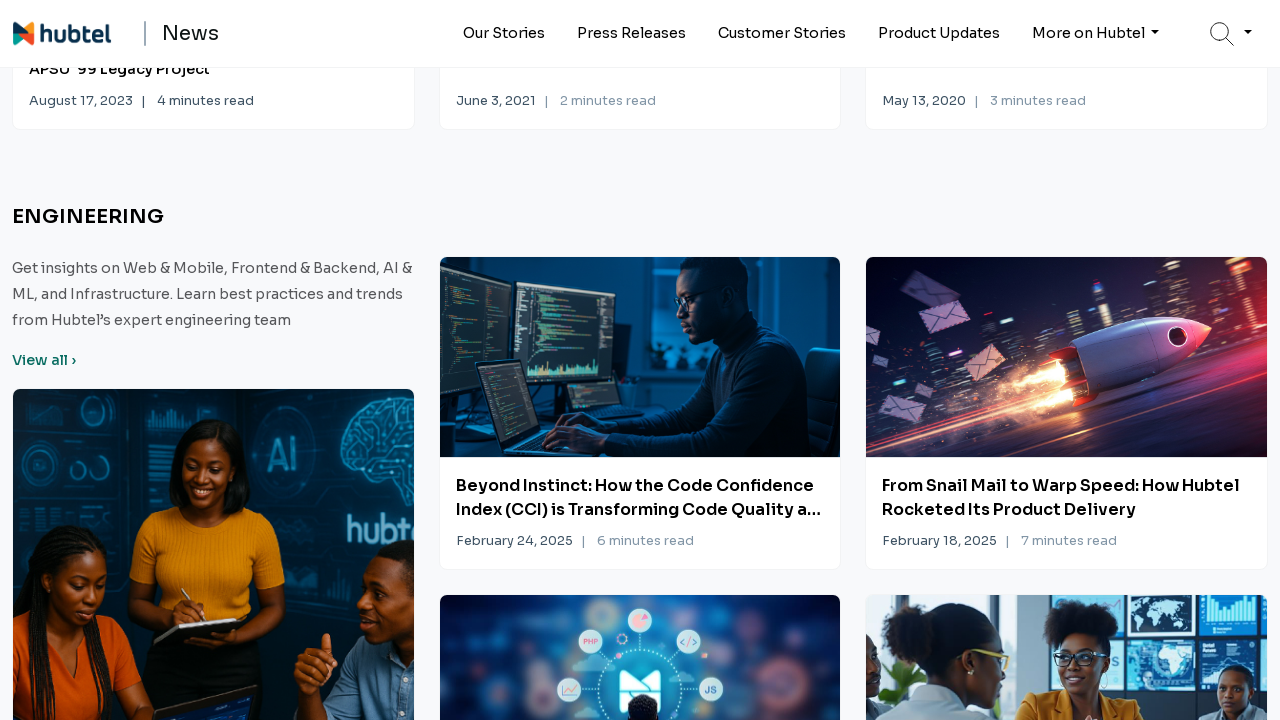

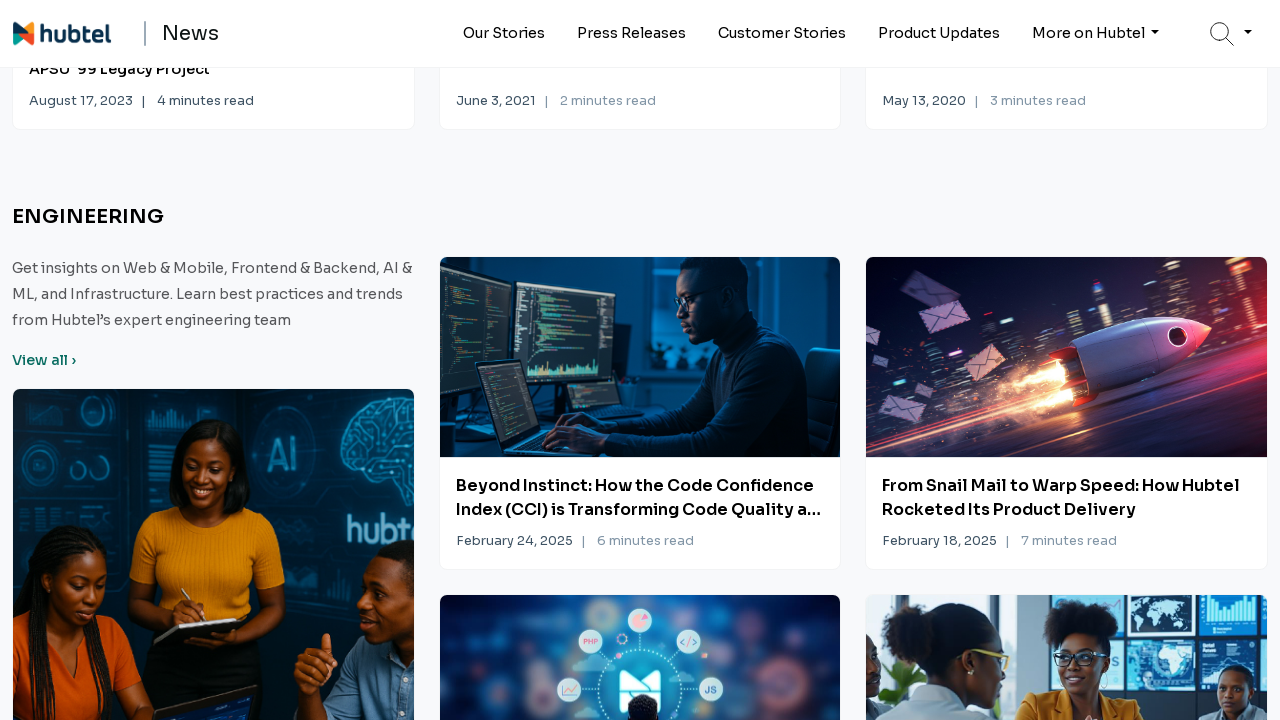